Navigates to Freshworks homepage and retrieves text from an h1 tag and a Platform link to verify page content is loaded

Starting URL: https://www.freshworks.com/

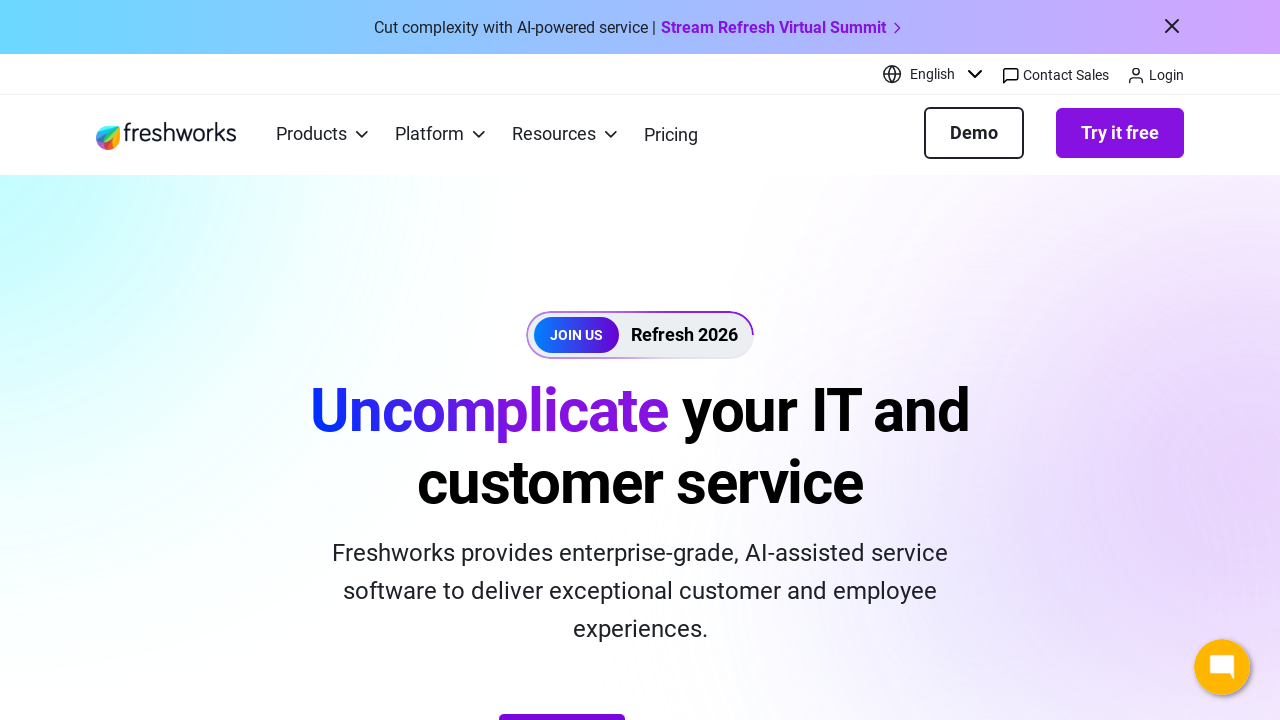

Navigated to Freshworks homepage
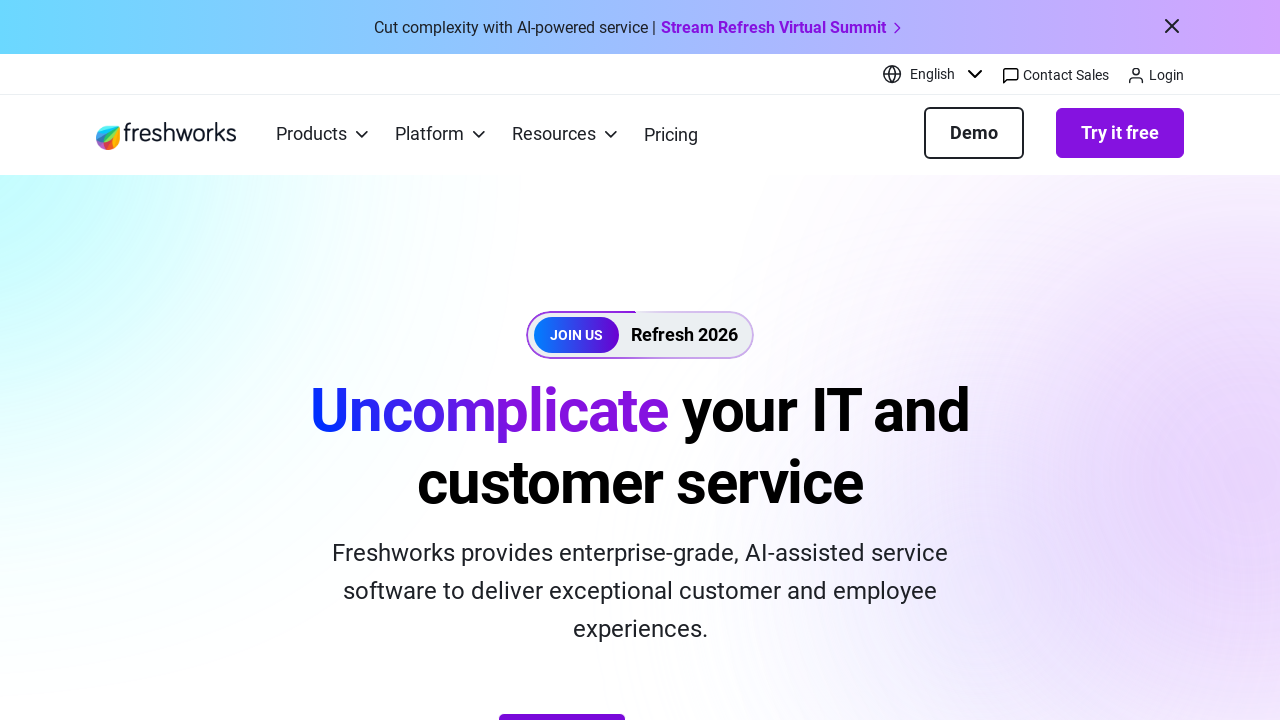

Waited 5 seconds for page to load
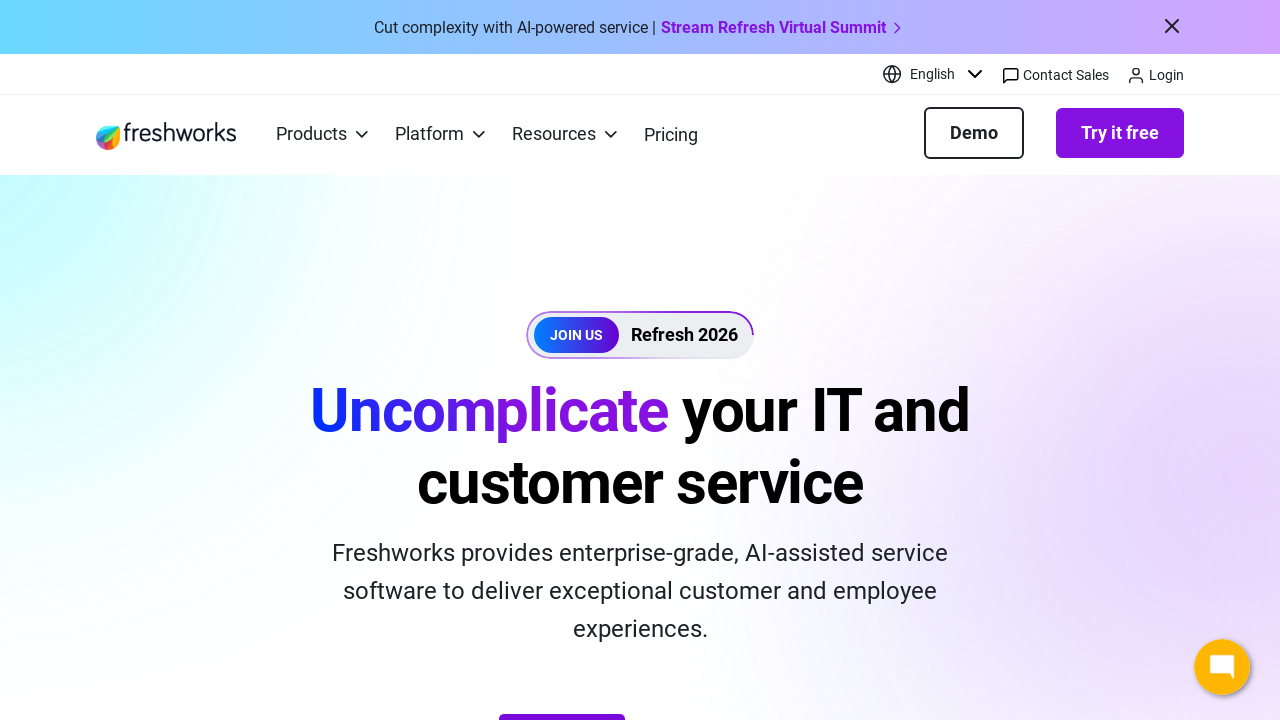

Retrieved h1 text: 'Uncomplicate your IT and customer service'
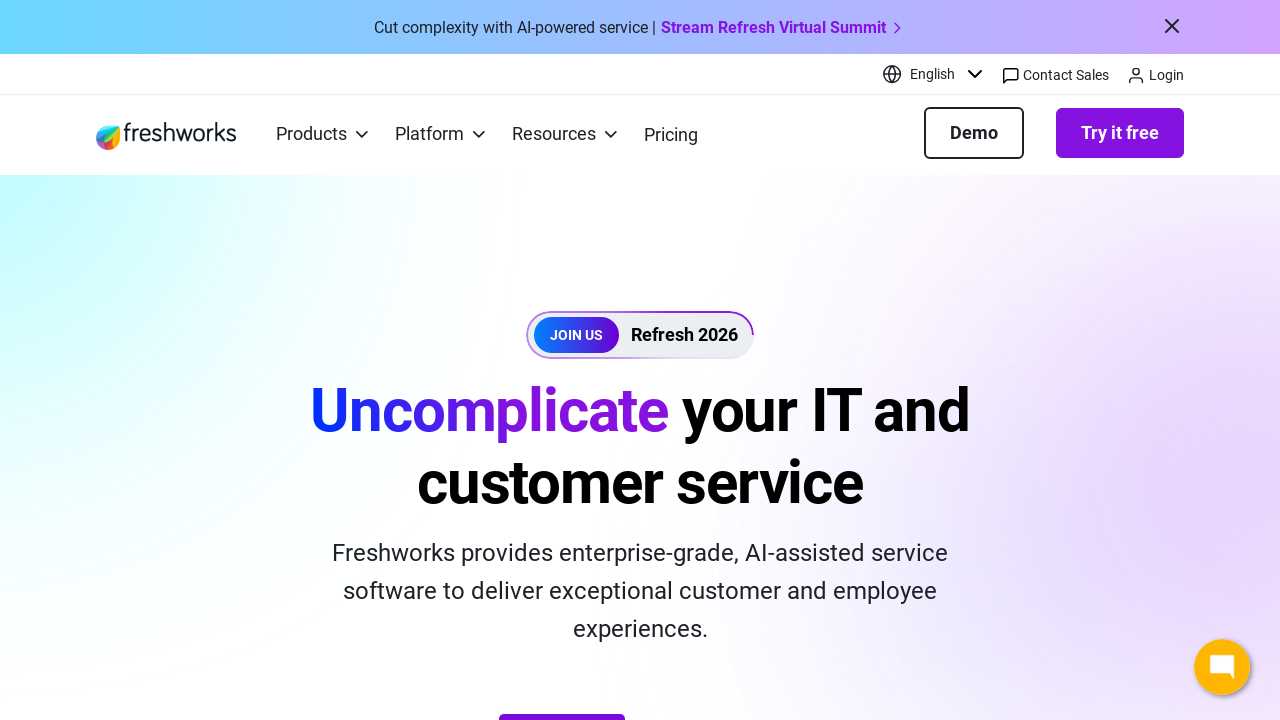

Retrieved Platform link text: 'Platform '
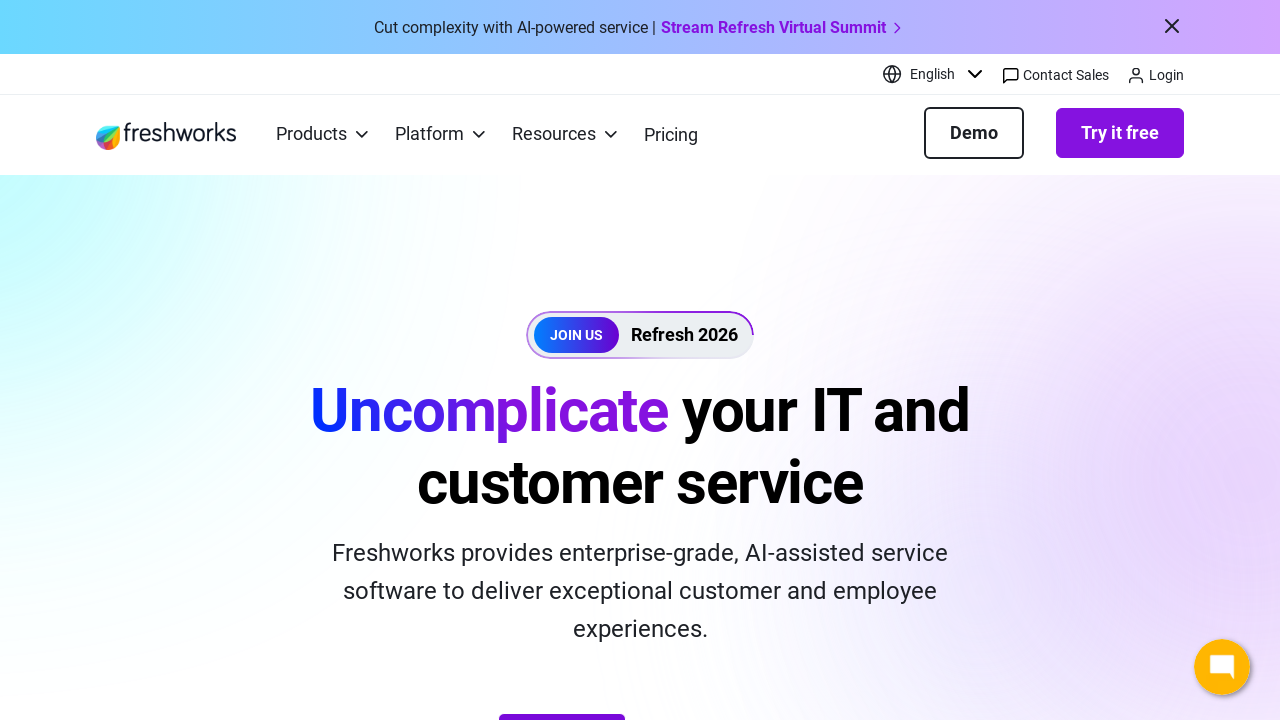

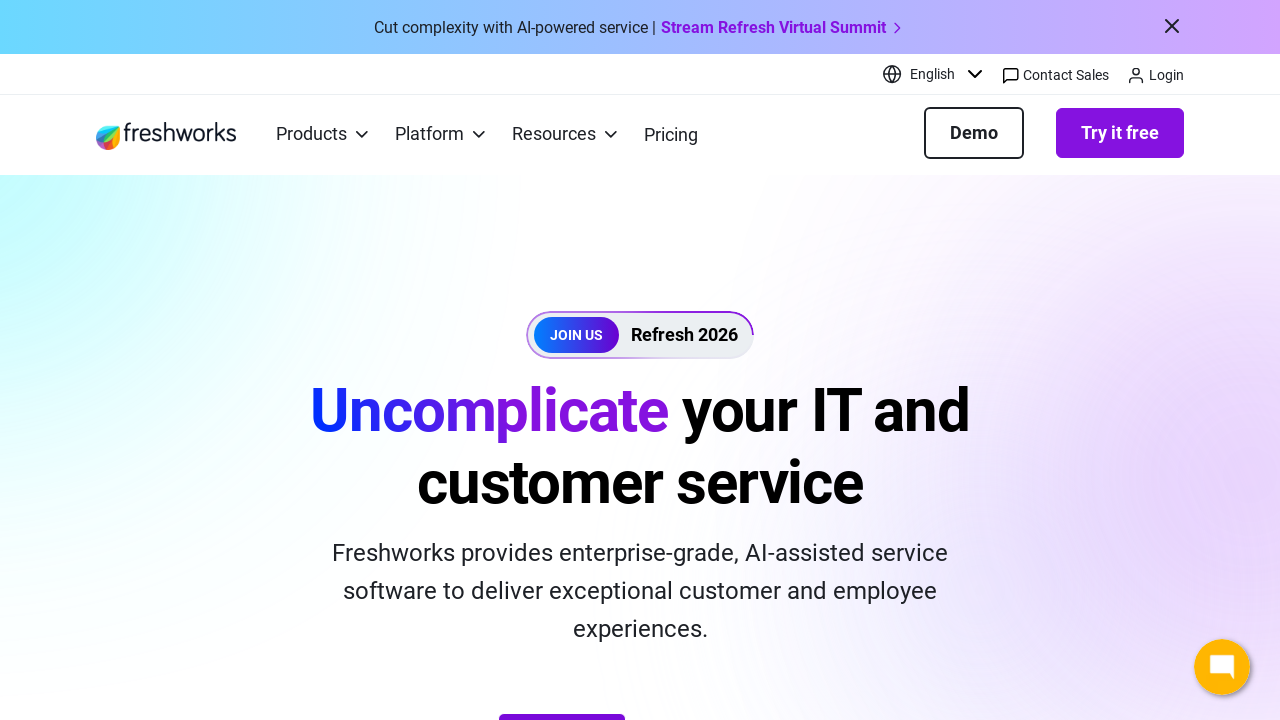